Tests Shadow DOM interaction by locating an element inside a shadow root and filling it with text on a demo testing page.

Starting URL: https://selectorshub.com/iframe-in-shadow-dom/

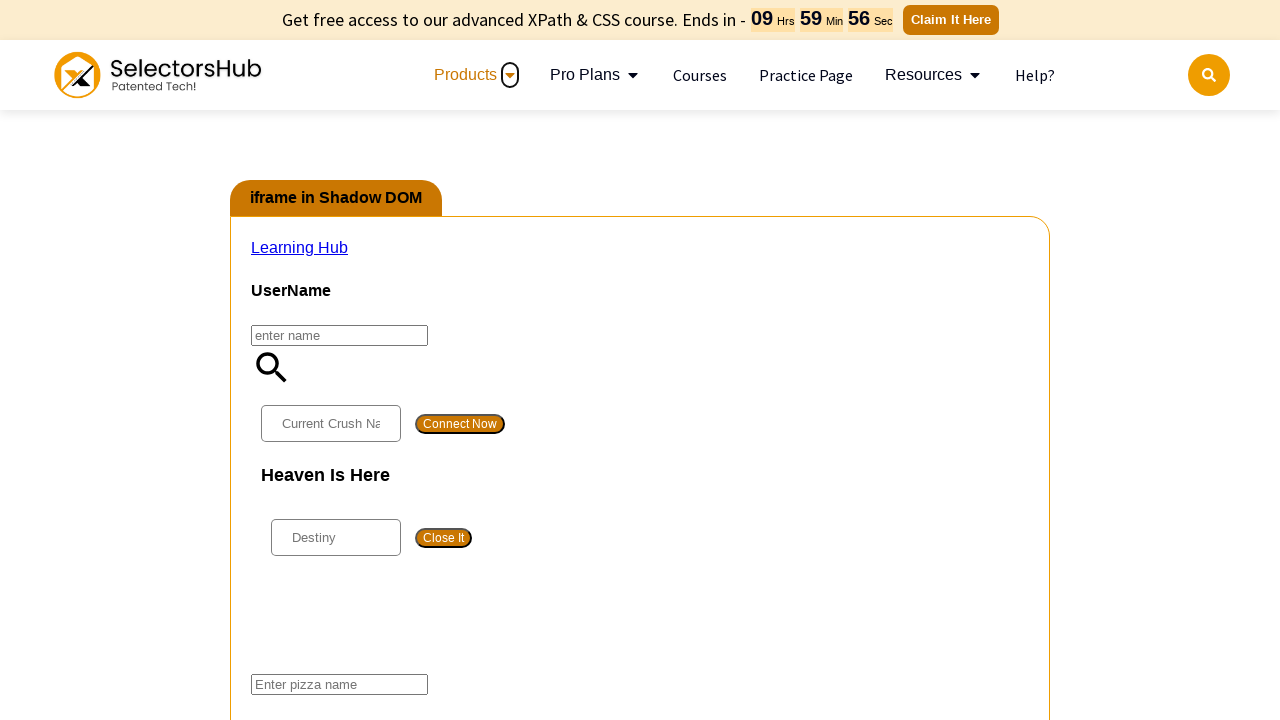

Located shadow host element with class 'jackPart'
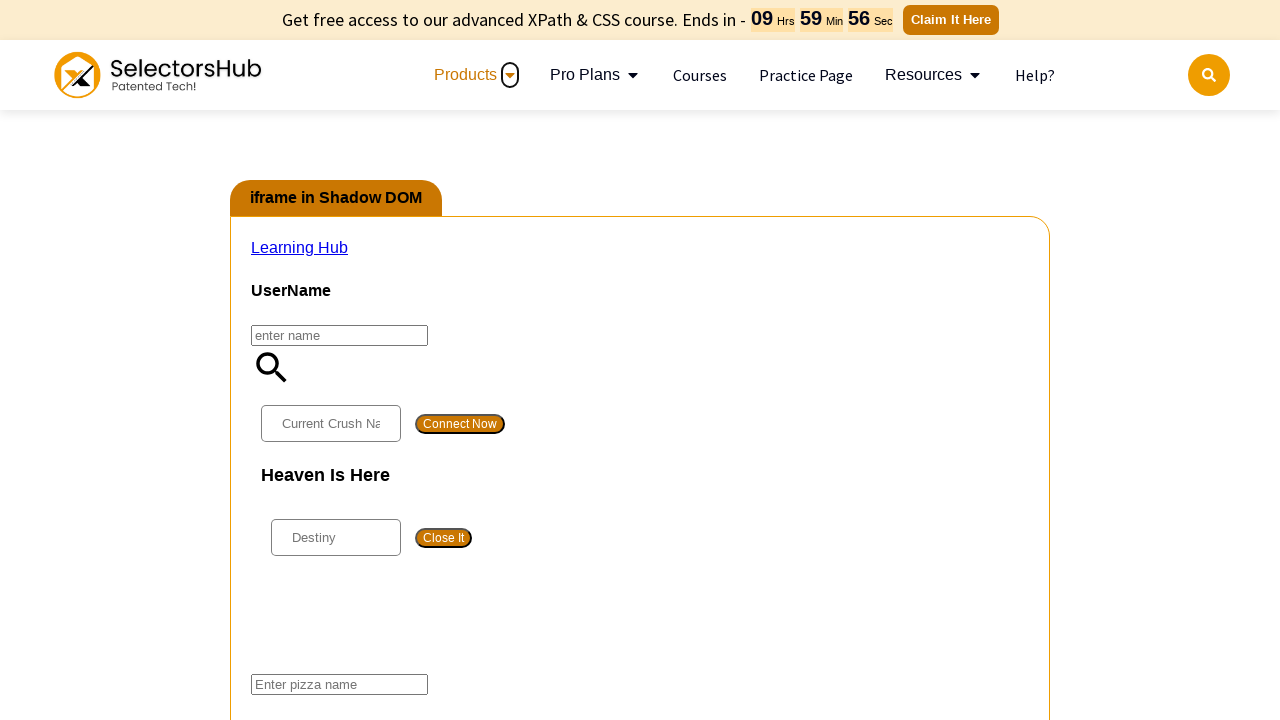

Accessed shadow DOM and located input element with id 'kils'
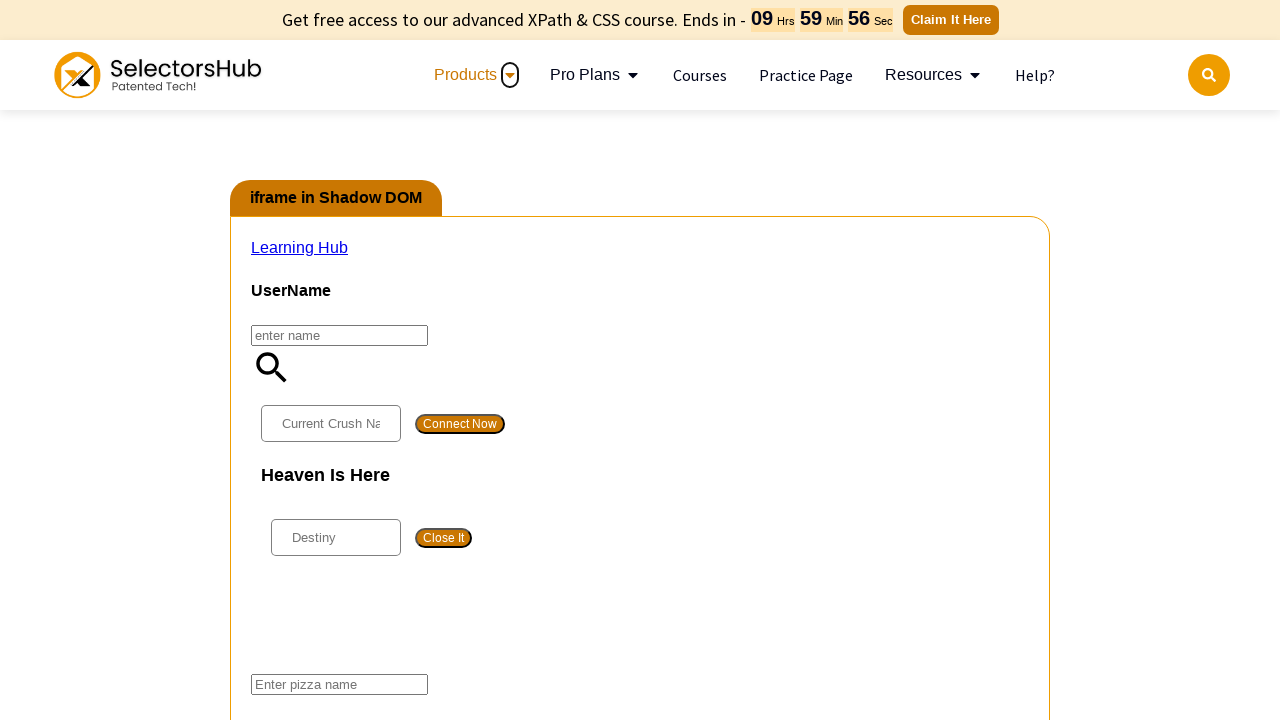

Filled shadow DOM input field with username 'ShubhamK'
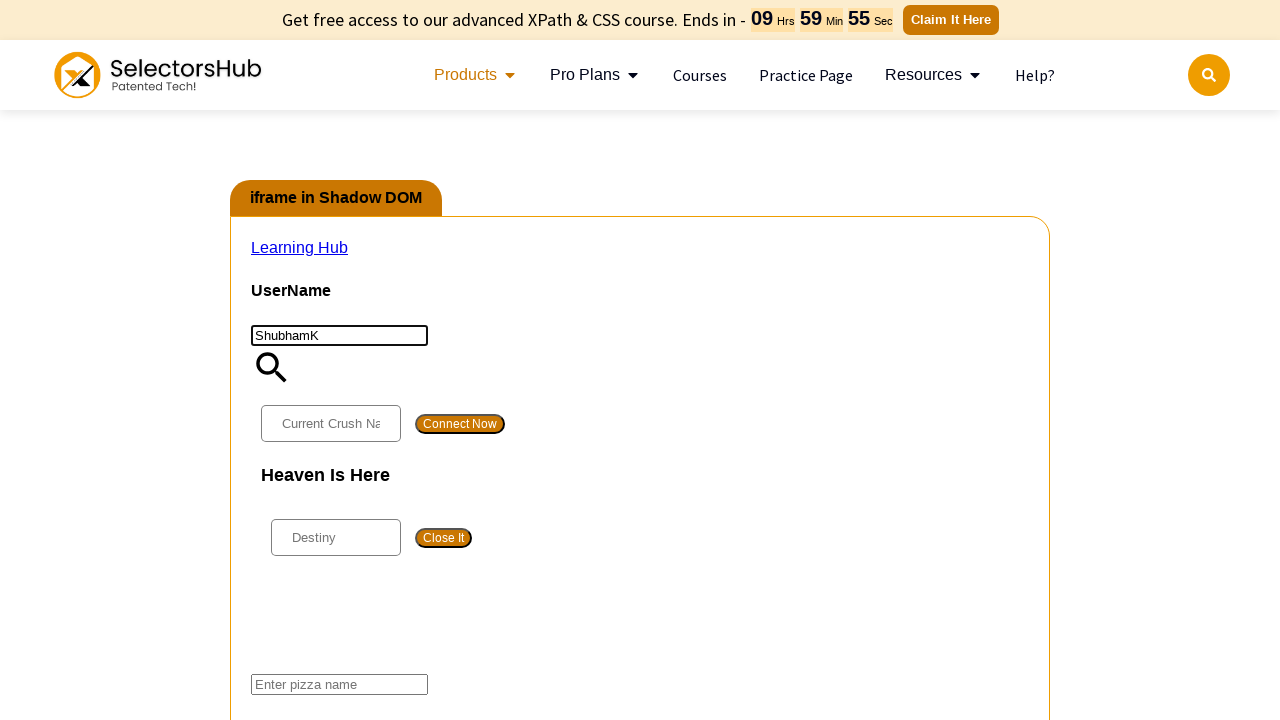

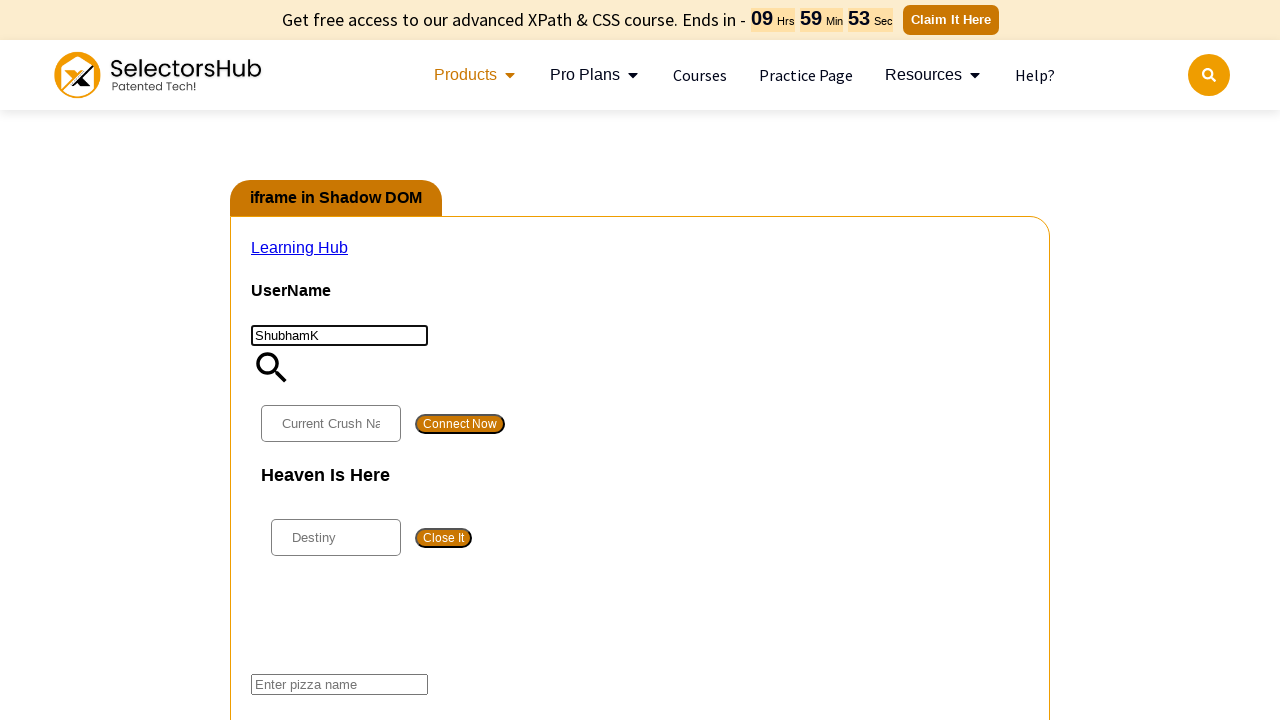